Tests web table interaction by navigating to a table page, reading table headers and rows, and clicking a checkbox in the row where the lastname is "Chatterjee"

Starting URL: https://letcode.in/table

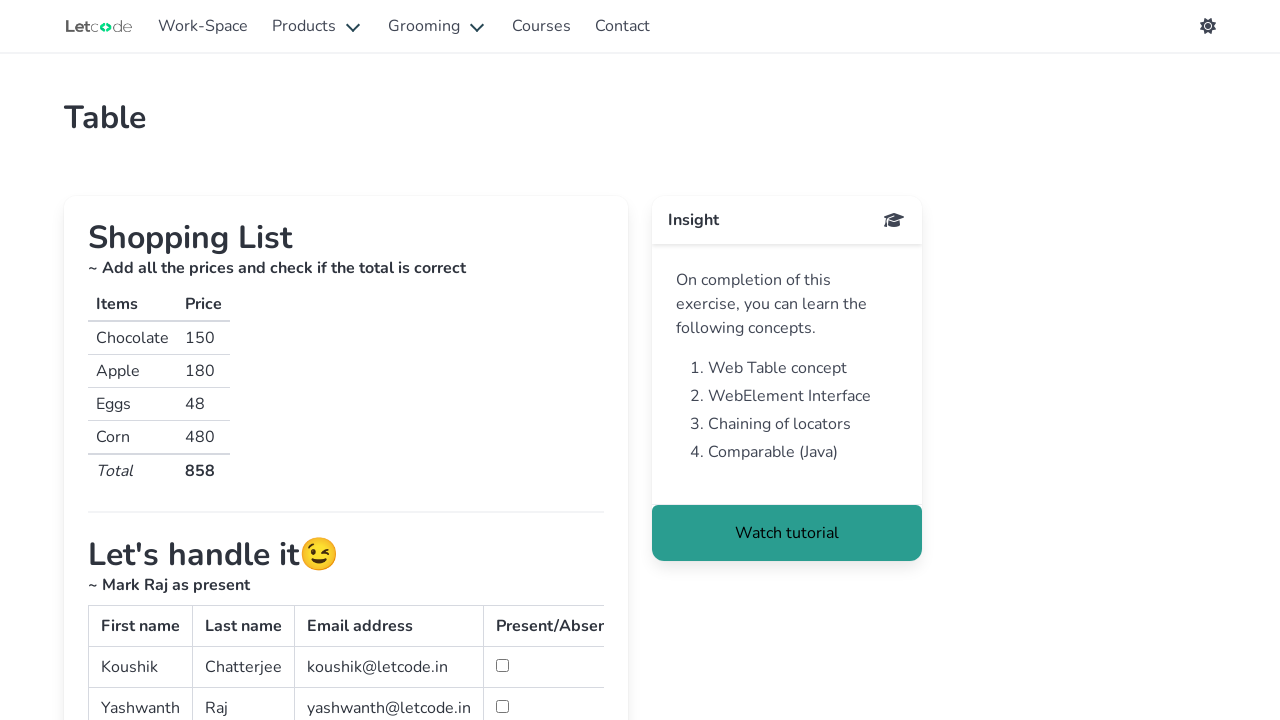

Waited for table with id 'simpletable' to be visible
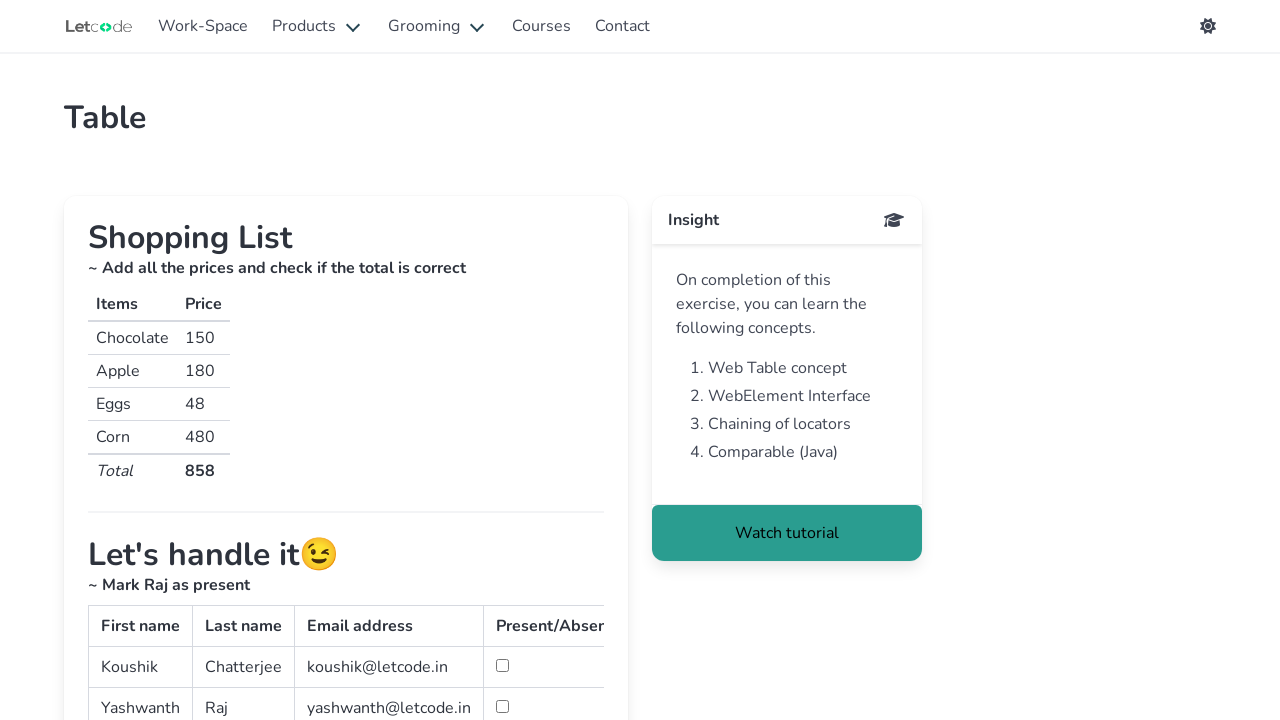

Located all rows in the table body
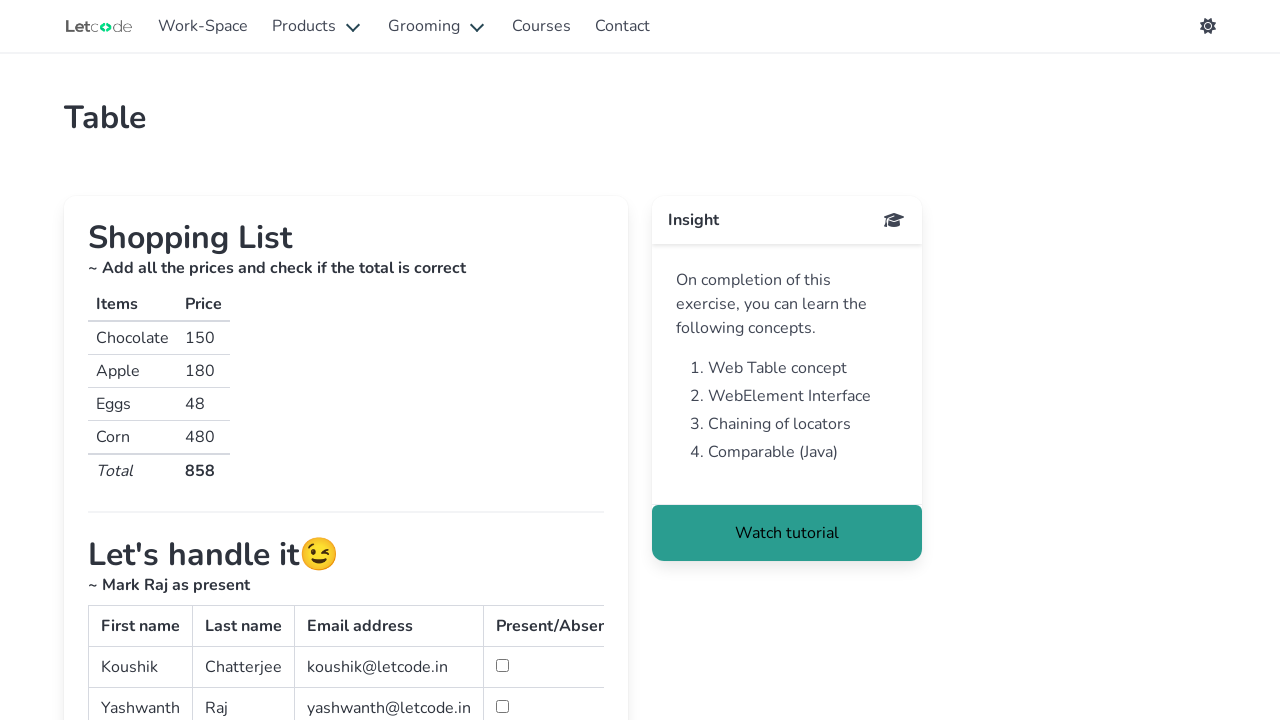

Found 3 rows in the table
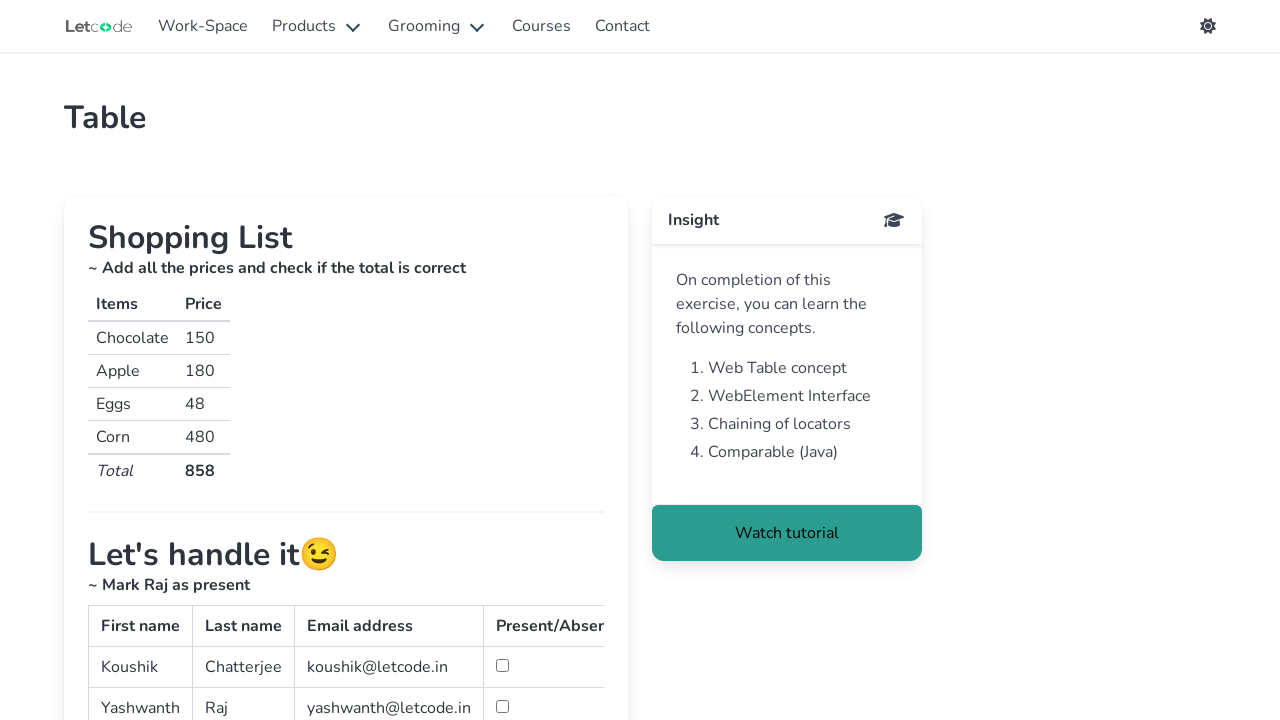

Read row 1: lastname is 'Chatterjee'
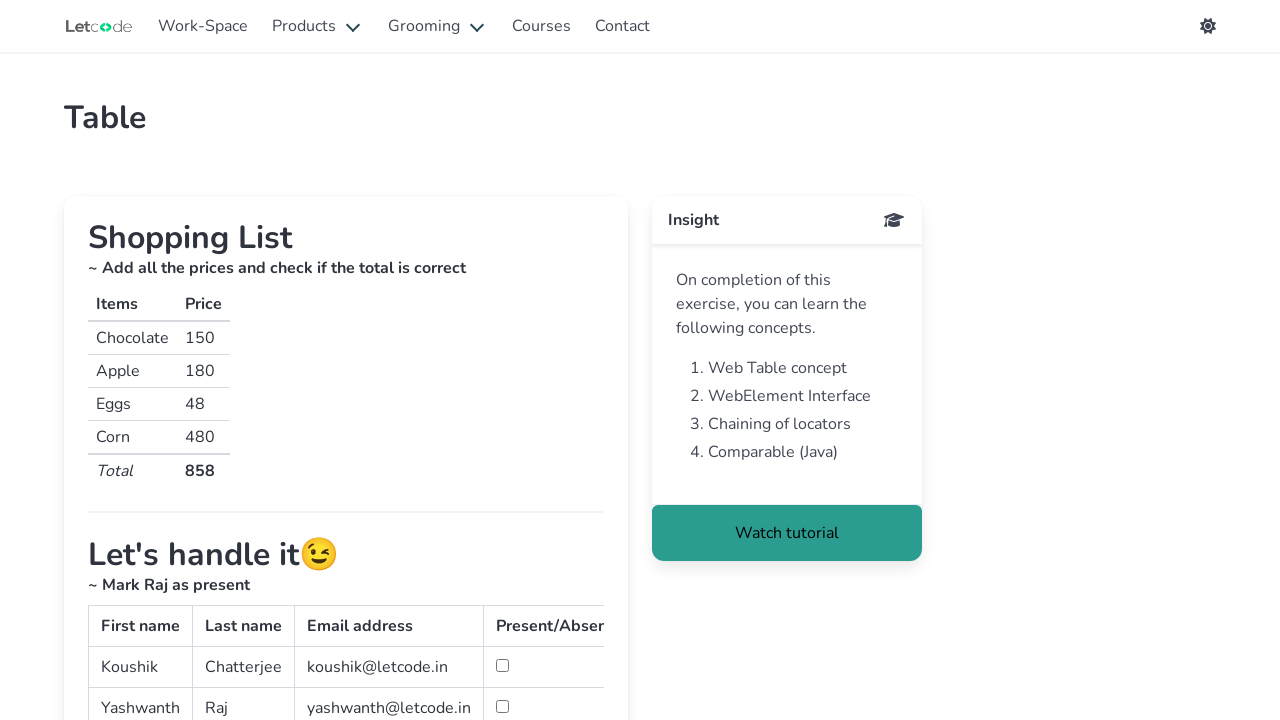

Clicked the checkbox in the 'Chatterjee' row at (502, 666) on #simpletable tbody tr >> nth=0 >> td >> nth=3 >> input
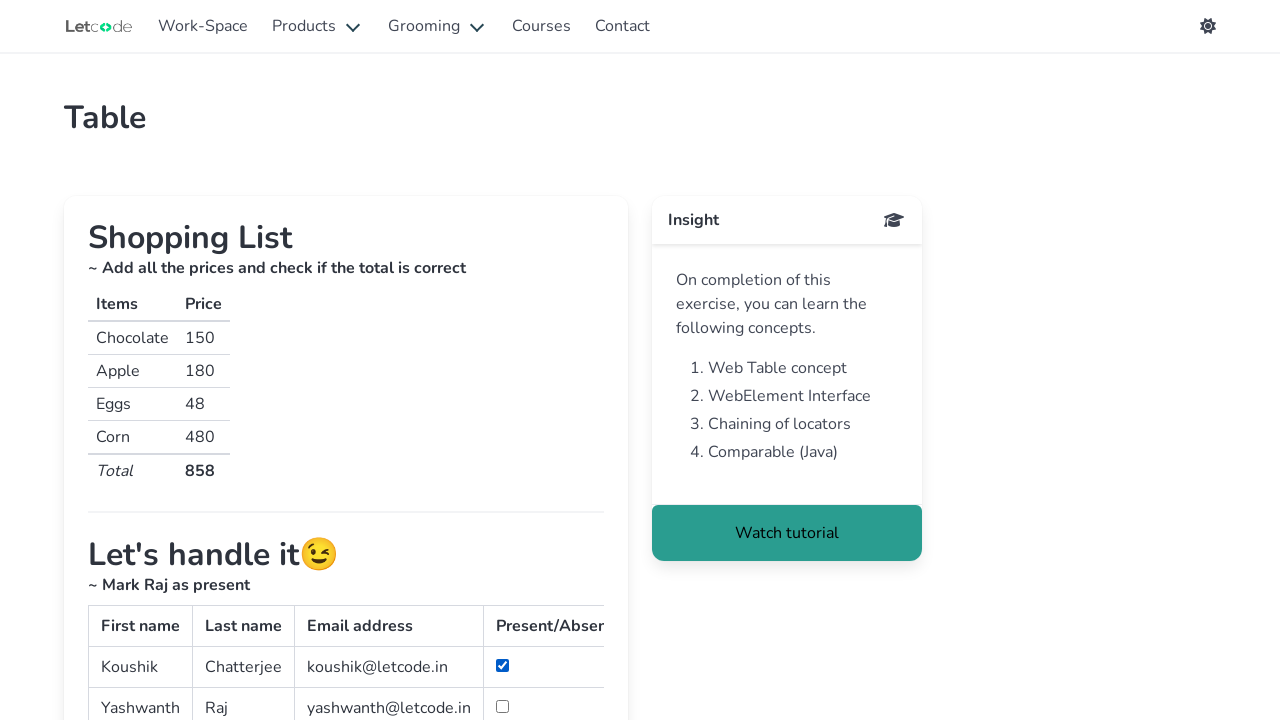

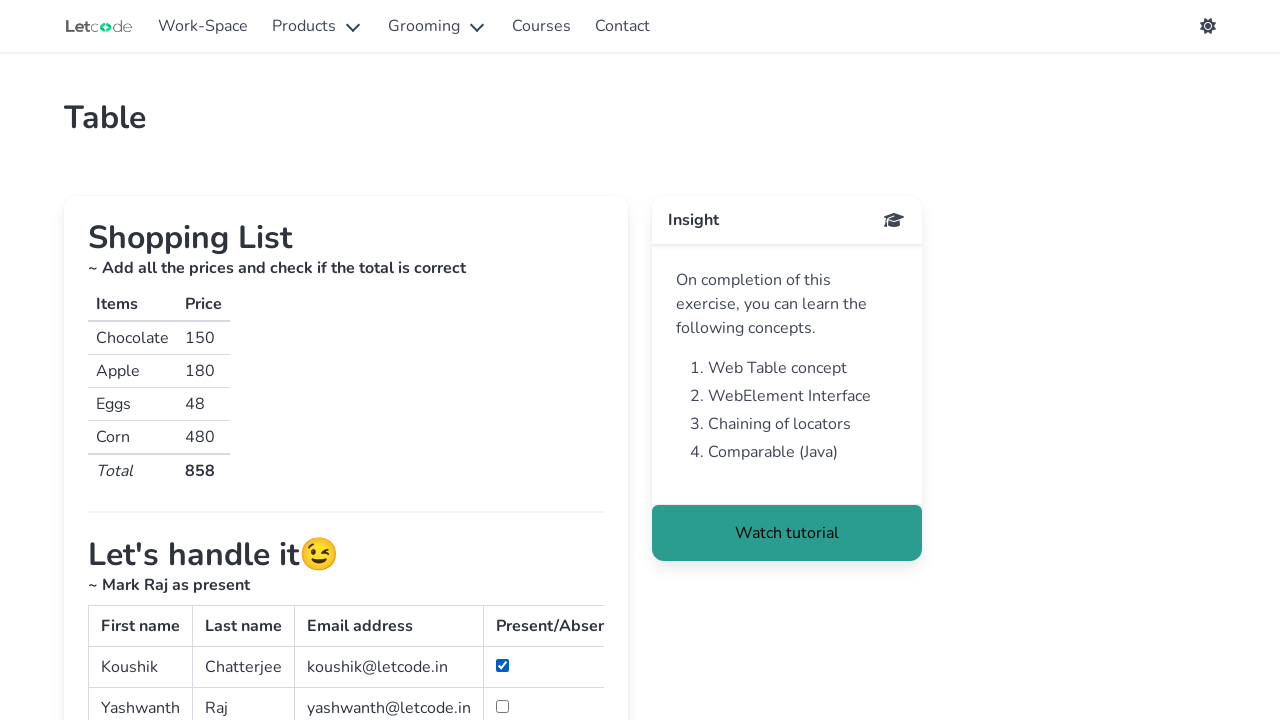